Tests search functionality on YMCA Cape Cod website by entering a search term and verifying the breadcrumb shows correct search results

Starting URL: https://ymcacapecod.org/

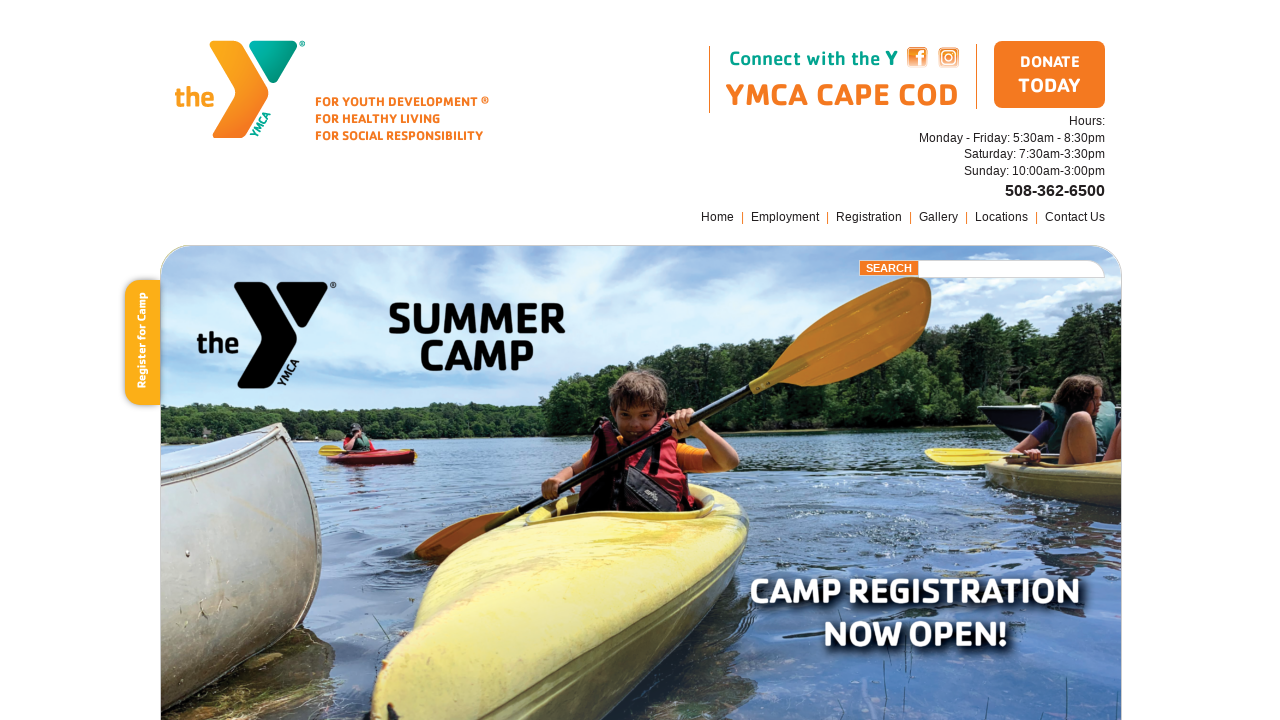

Filled search box with 'Eastham' on #s
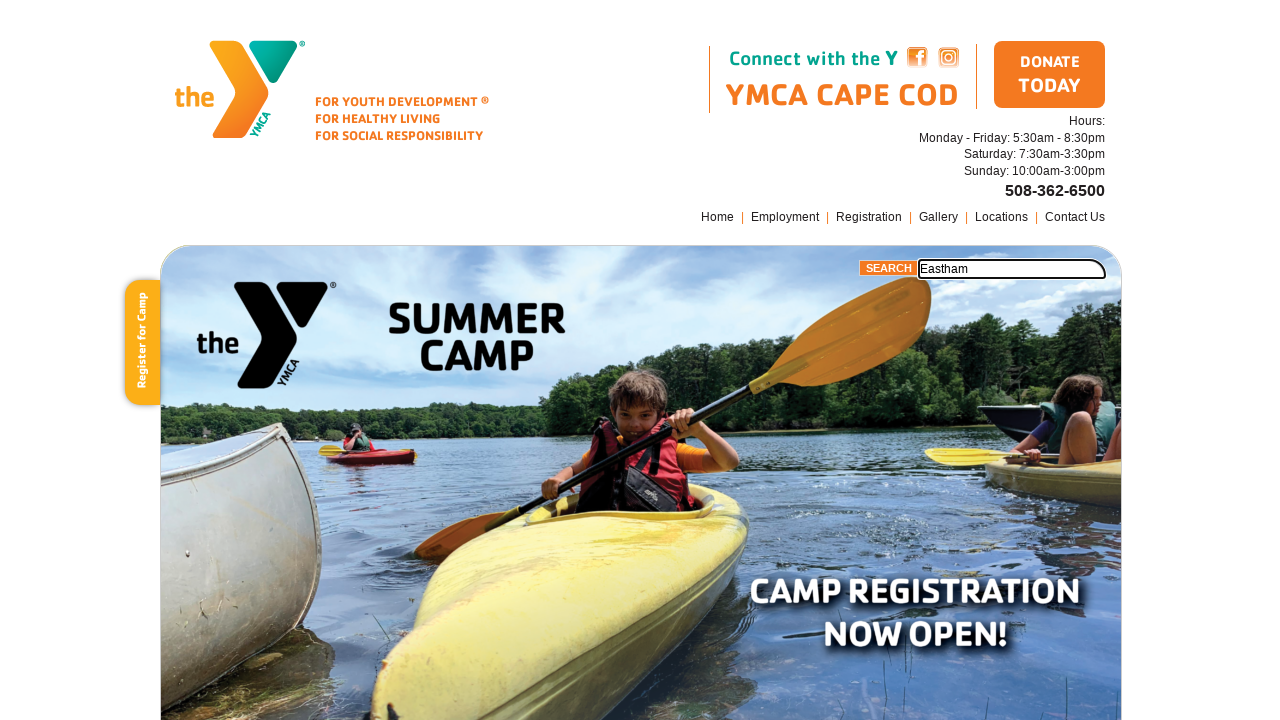

Clicked search submit button at (889, 268) on #searchsubmit
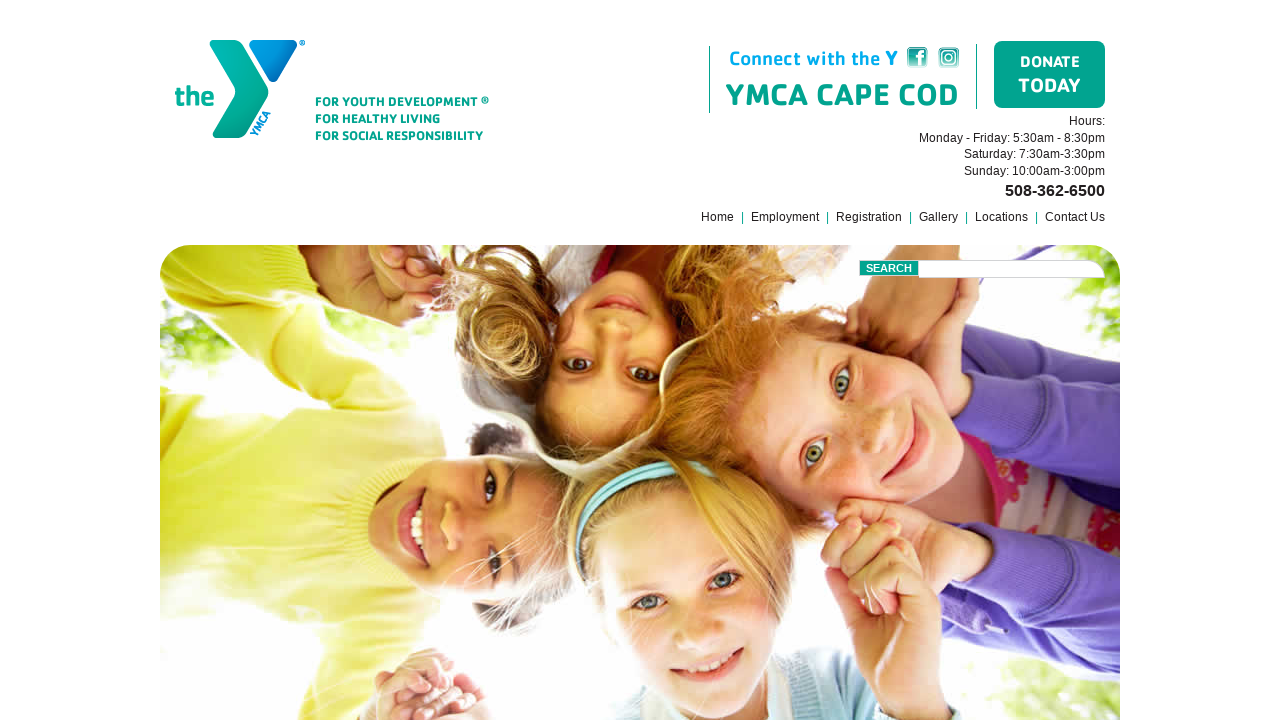

Breadcrumb element loaded with search results
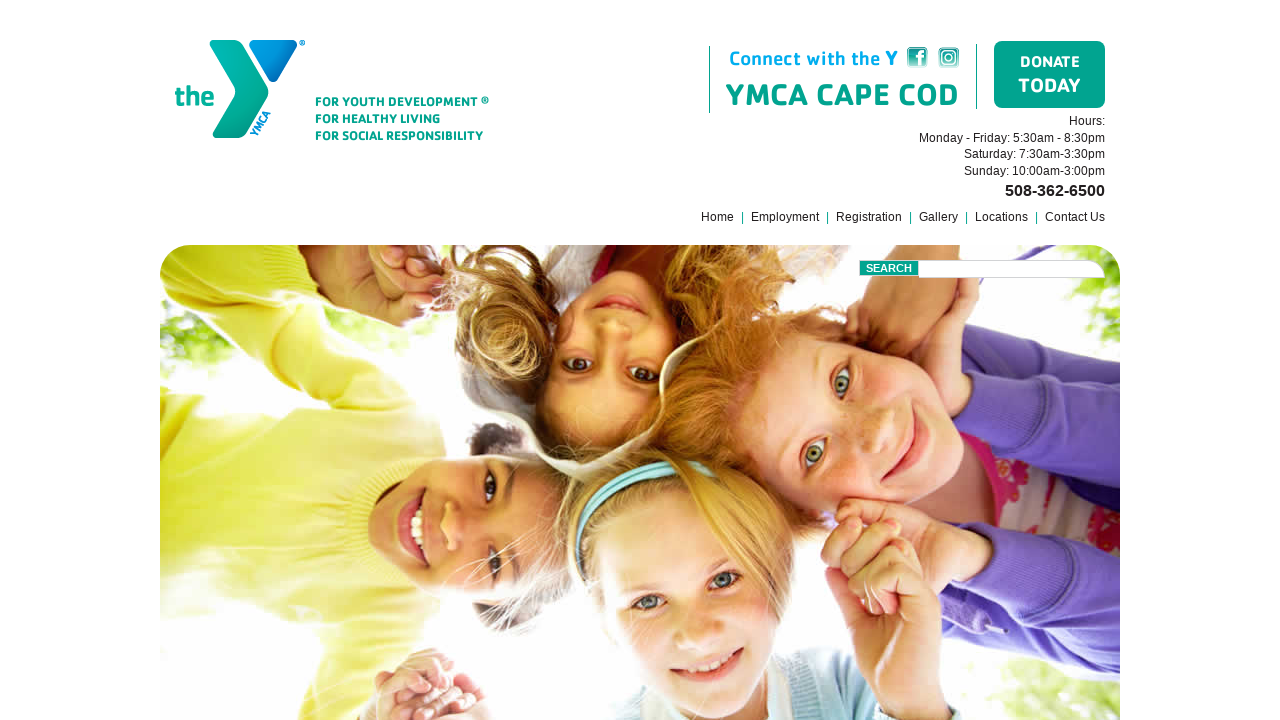

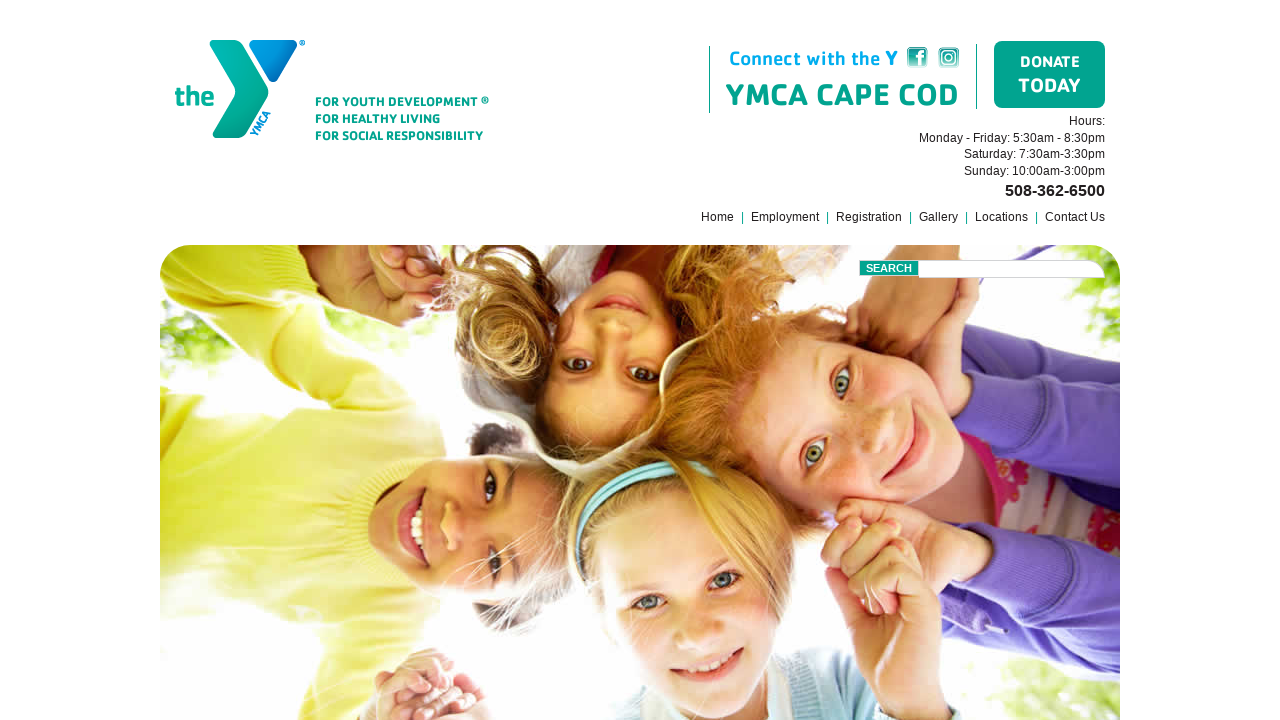